Navigates to The Hacker News website and loads the page

Starting URL: https://thehackernews.com

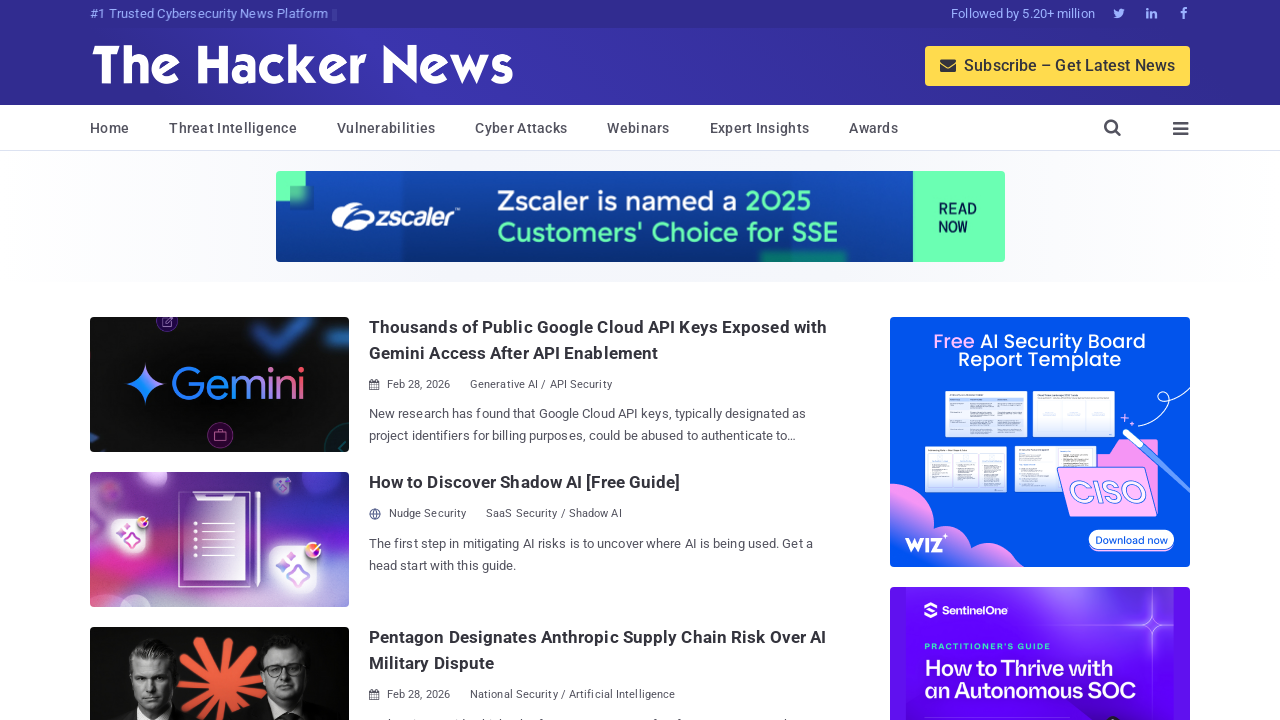

Waited for The Hacker News page to reach domcontentloaded state
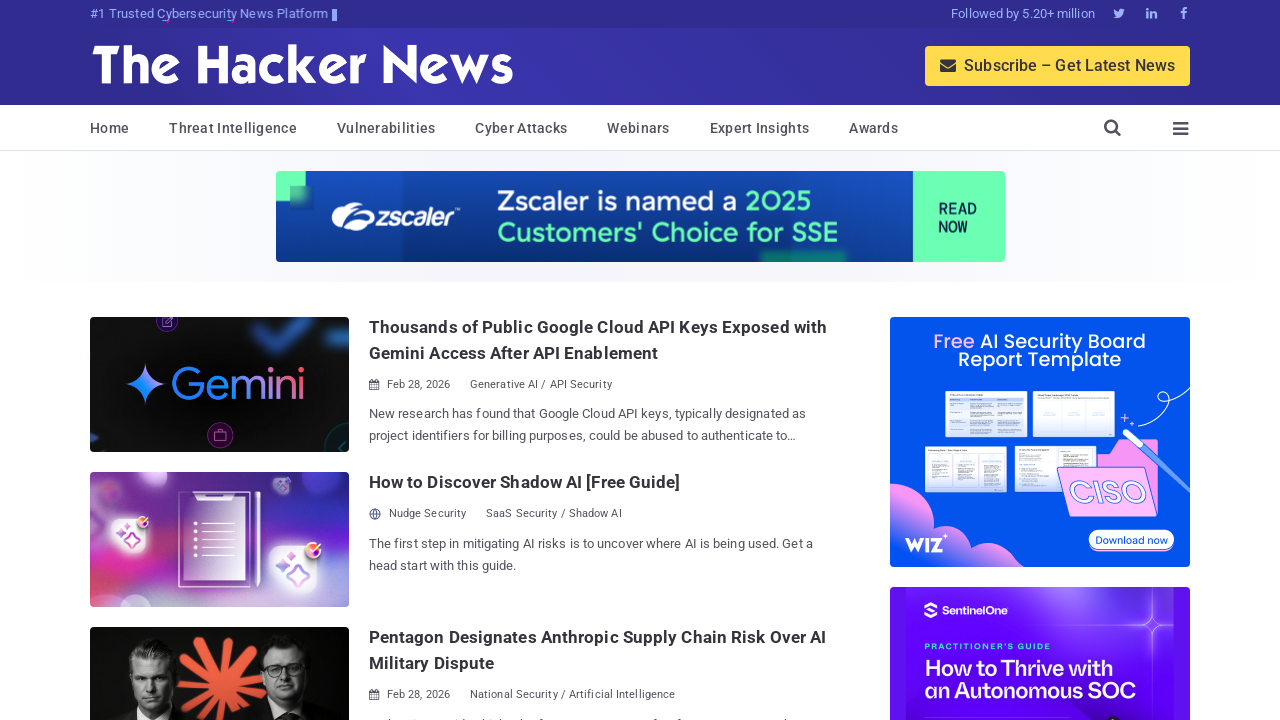

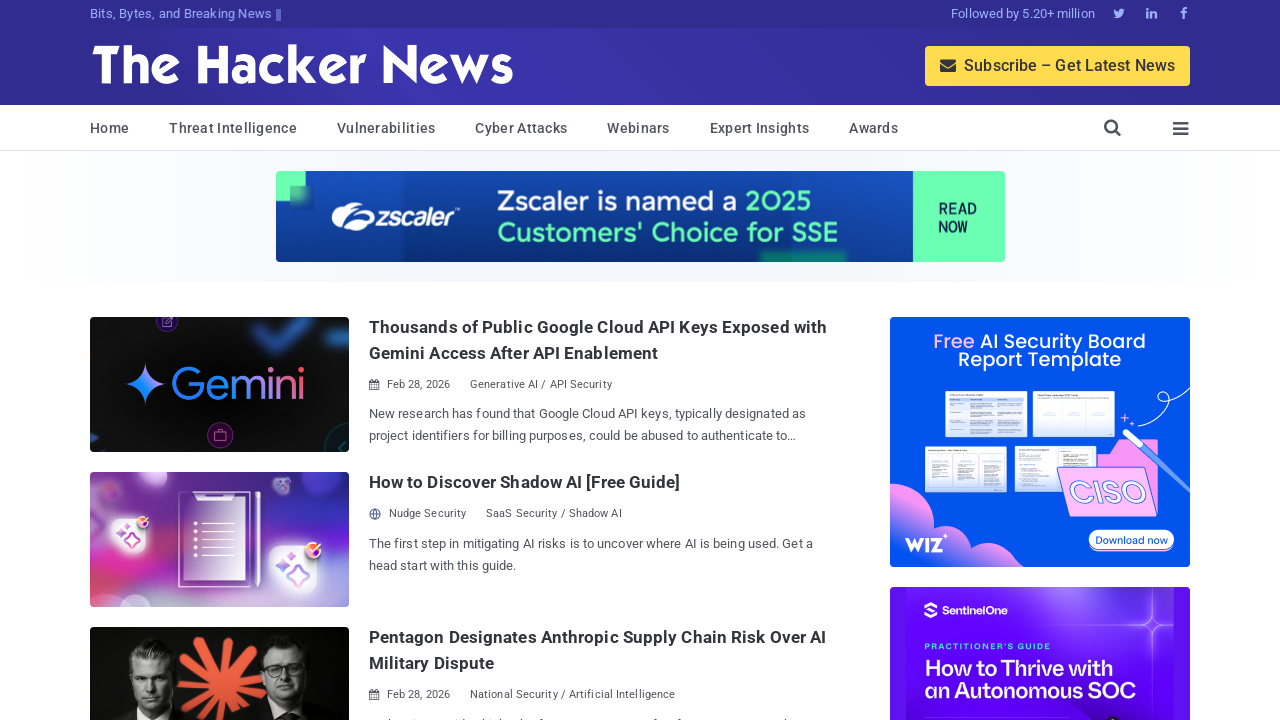